Tests the left menu navigation to "Процессоры и память" (Processors and Memory) section on 3DNews website, verifies page elements are present, then navigates back to homepage by clicking the logo

Starting URL: https://3dnews.ru/

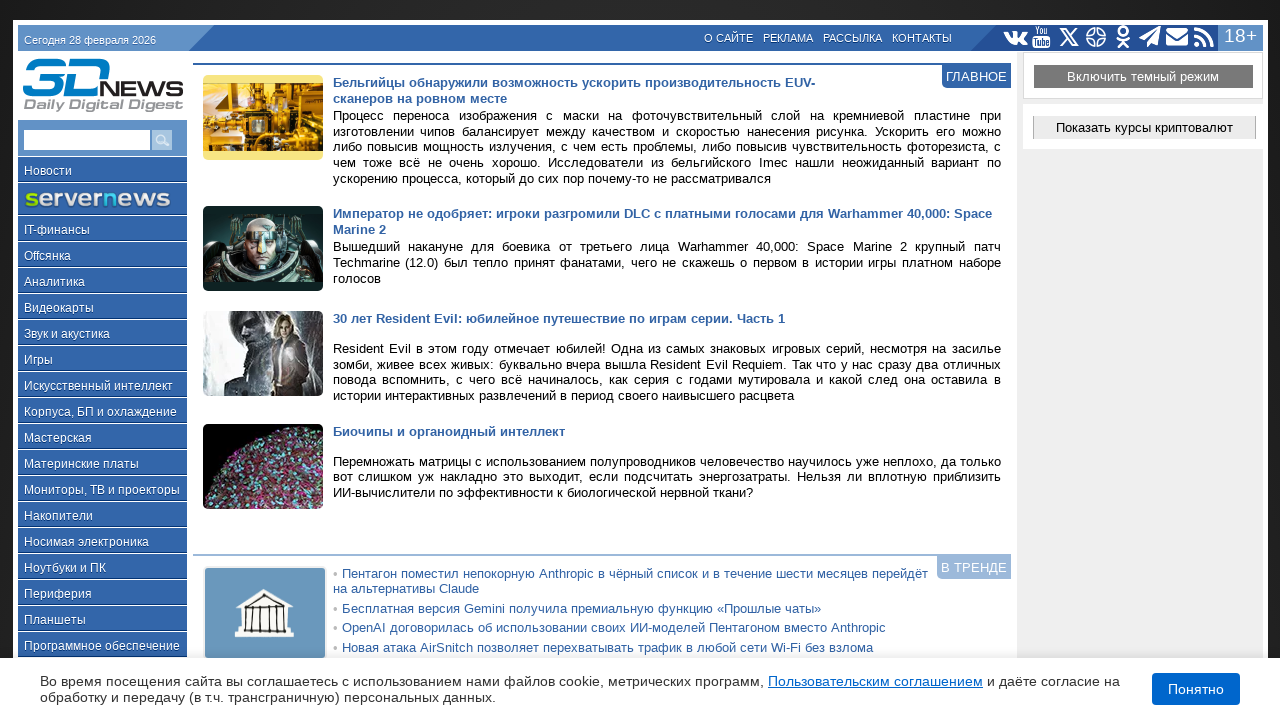

Clicked on 'Процессоры и память' link in left menu at (102, 360) on a:has-text('Процессоры и память')
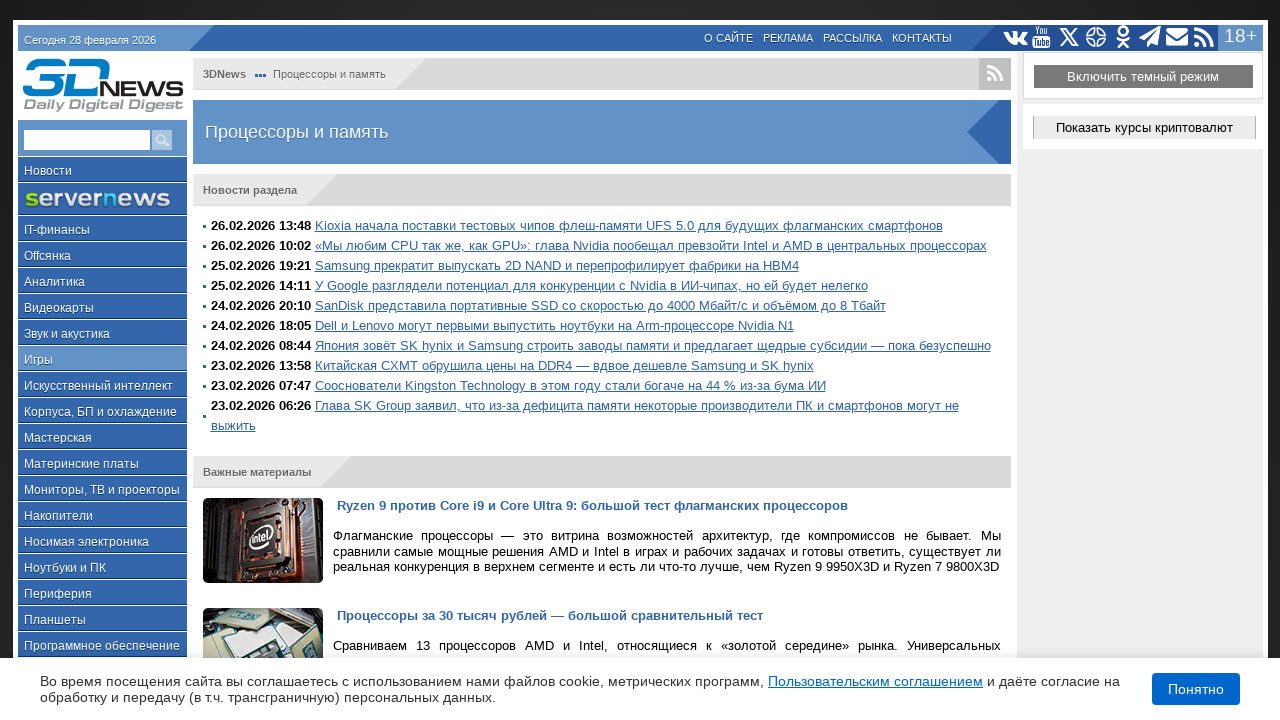

Page loaded with domcontentloaded state
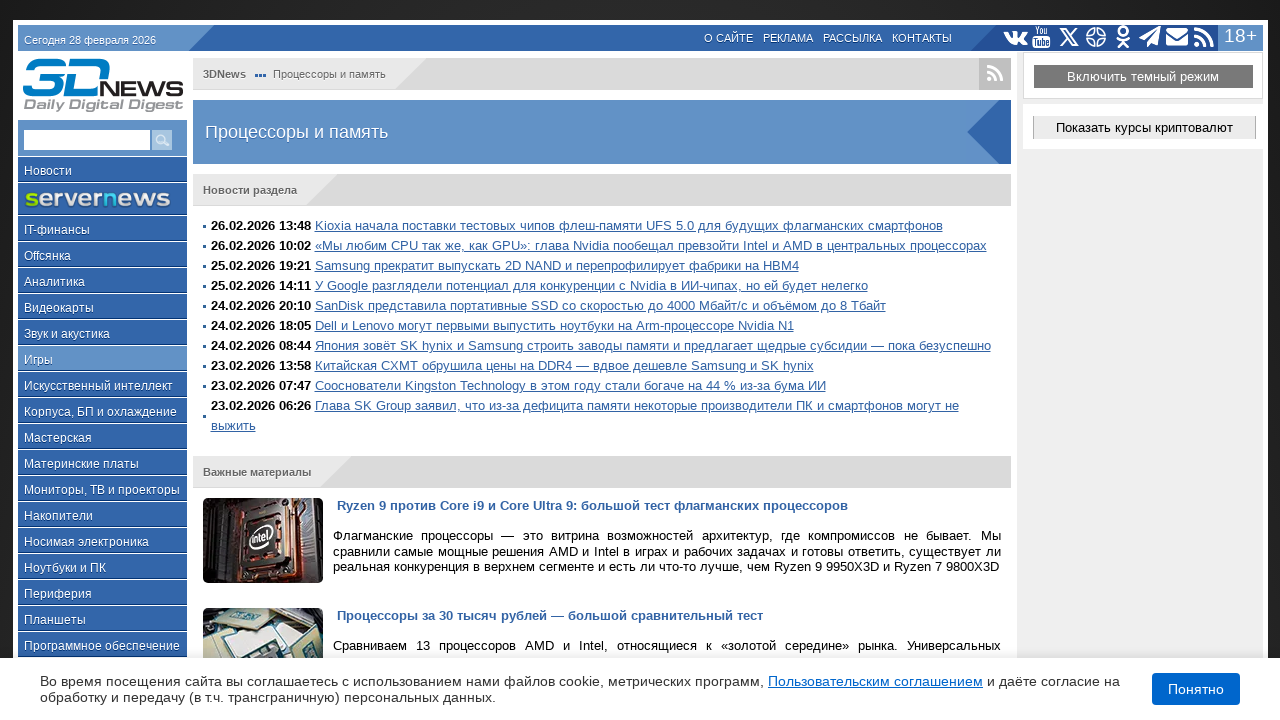

Verified 3DNews logo is present
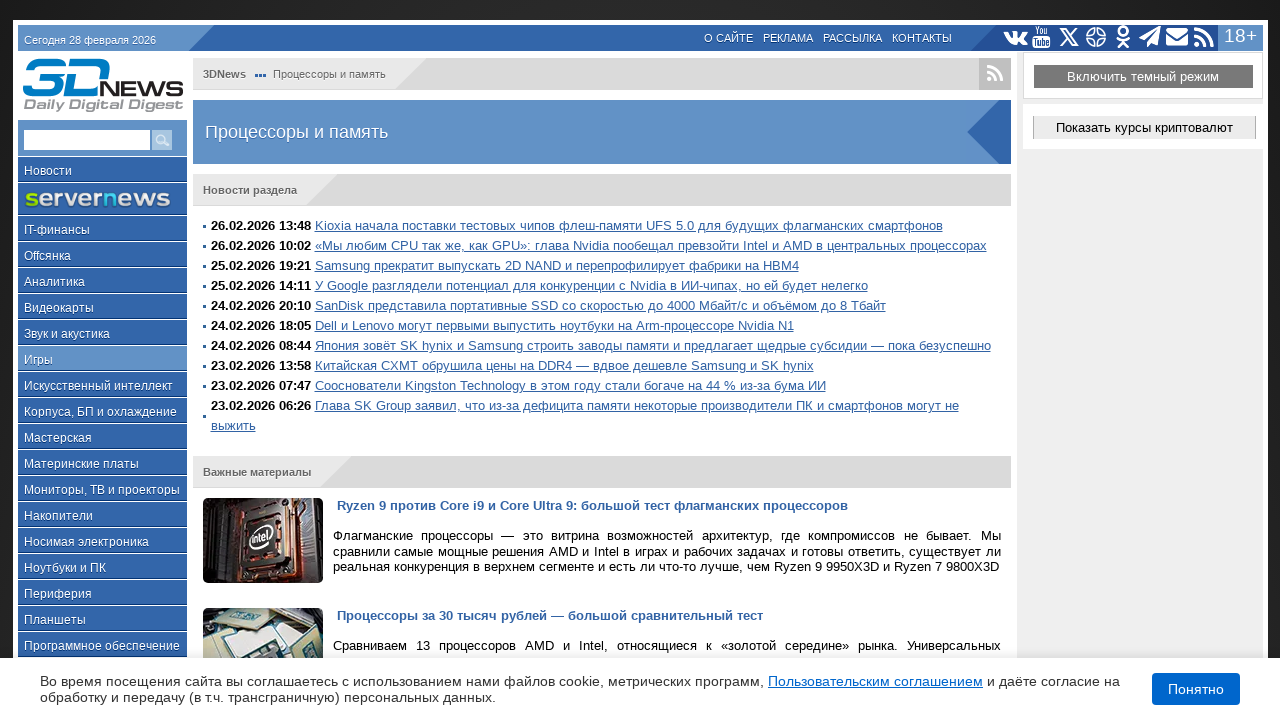

Verified search text field is present
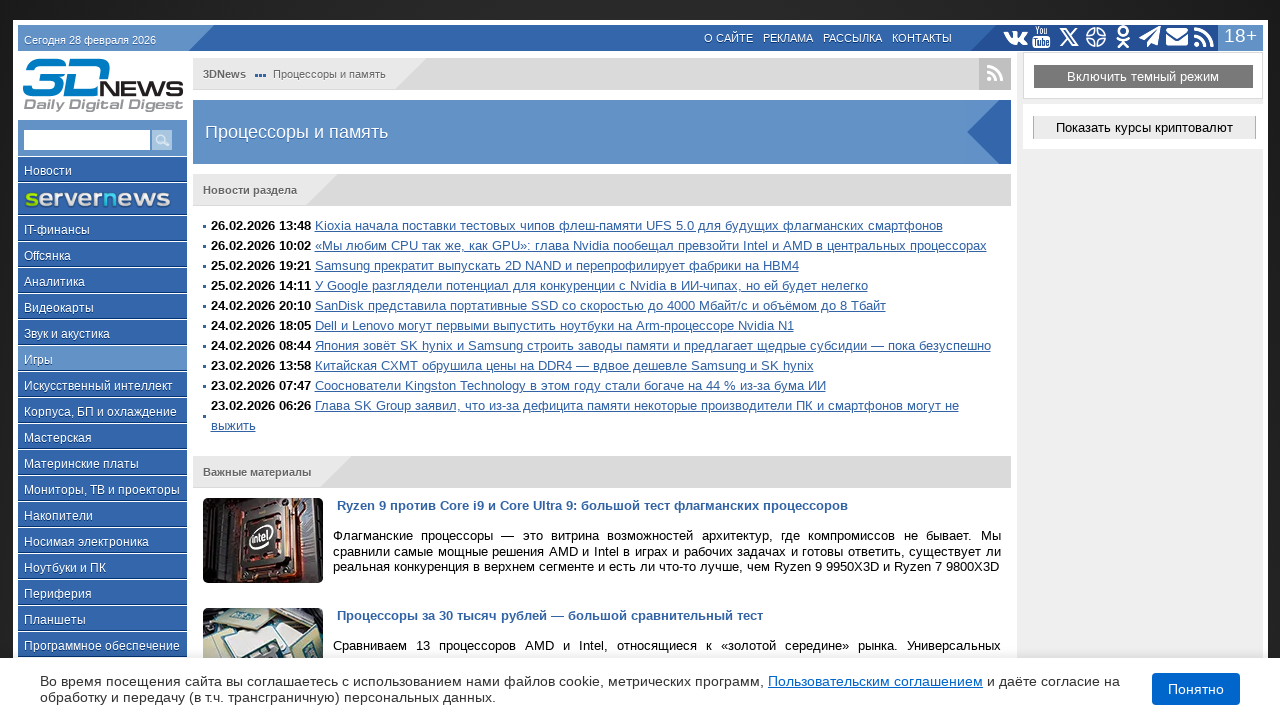

Verified left nowrap span element is present
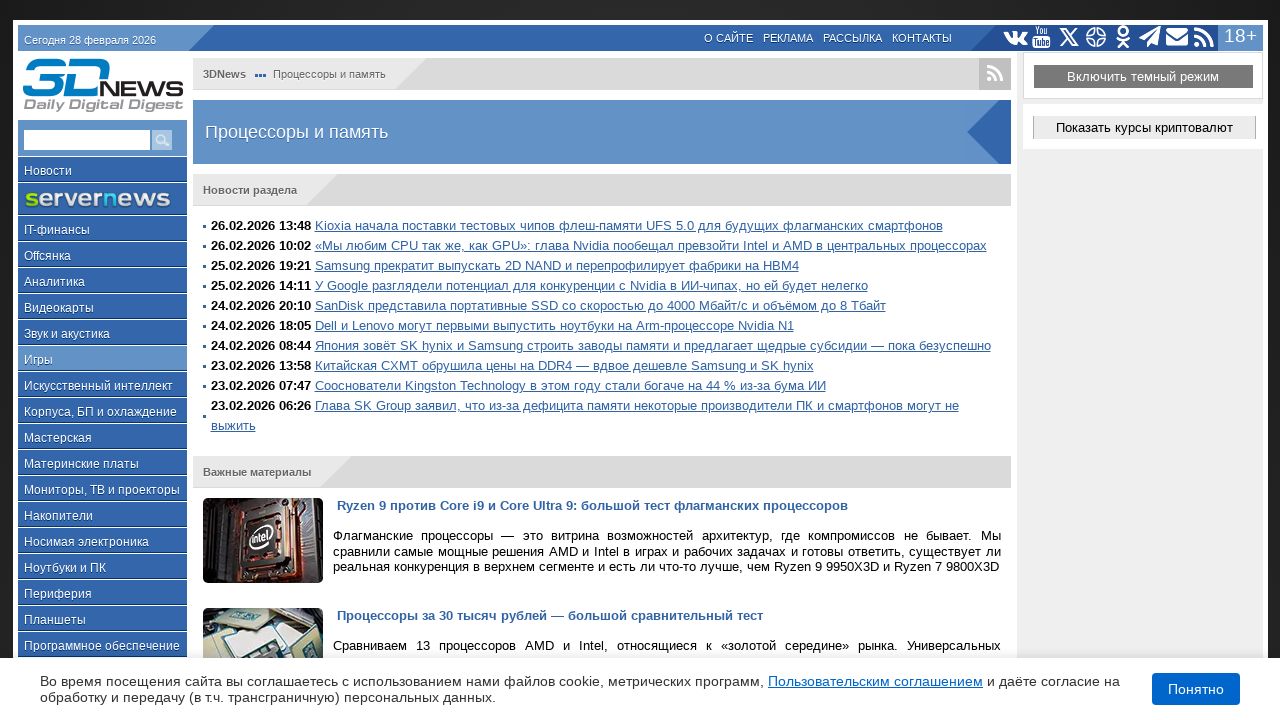

Verified section title element is present
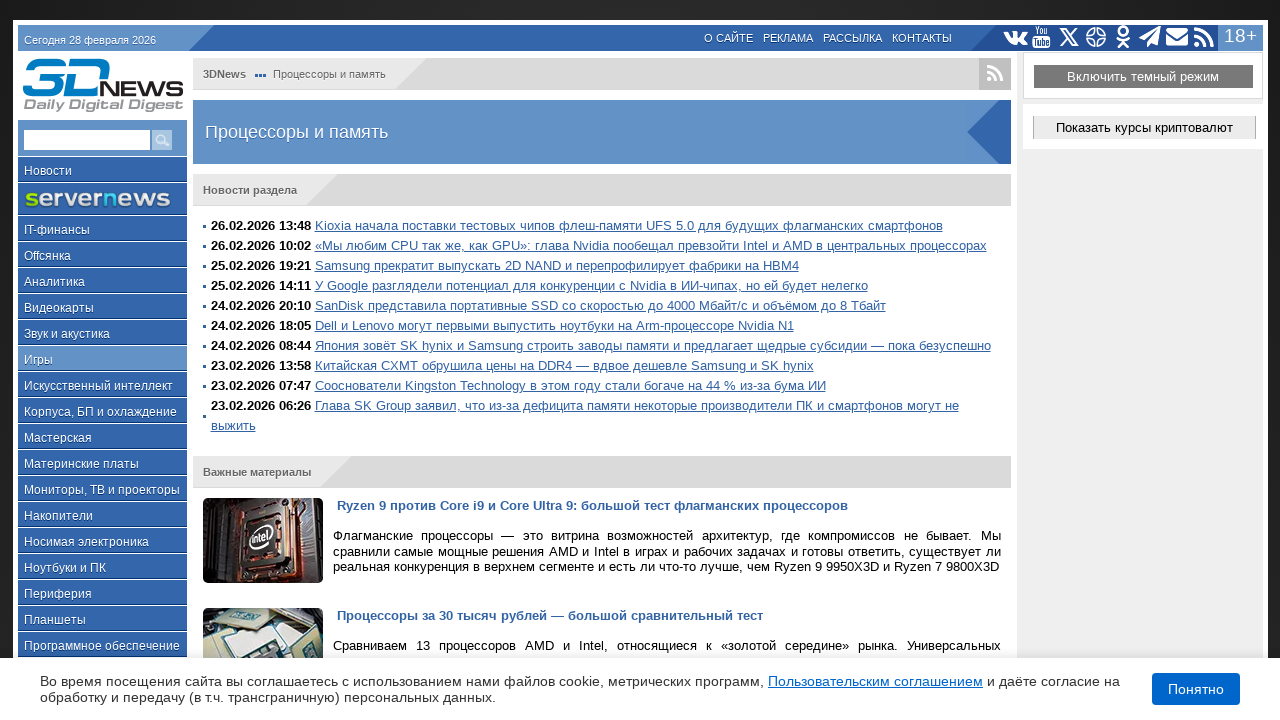

Verified left strong span element is present
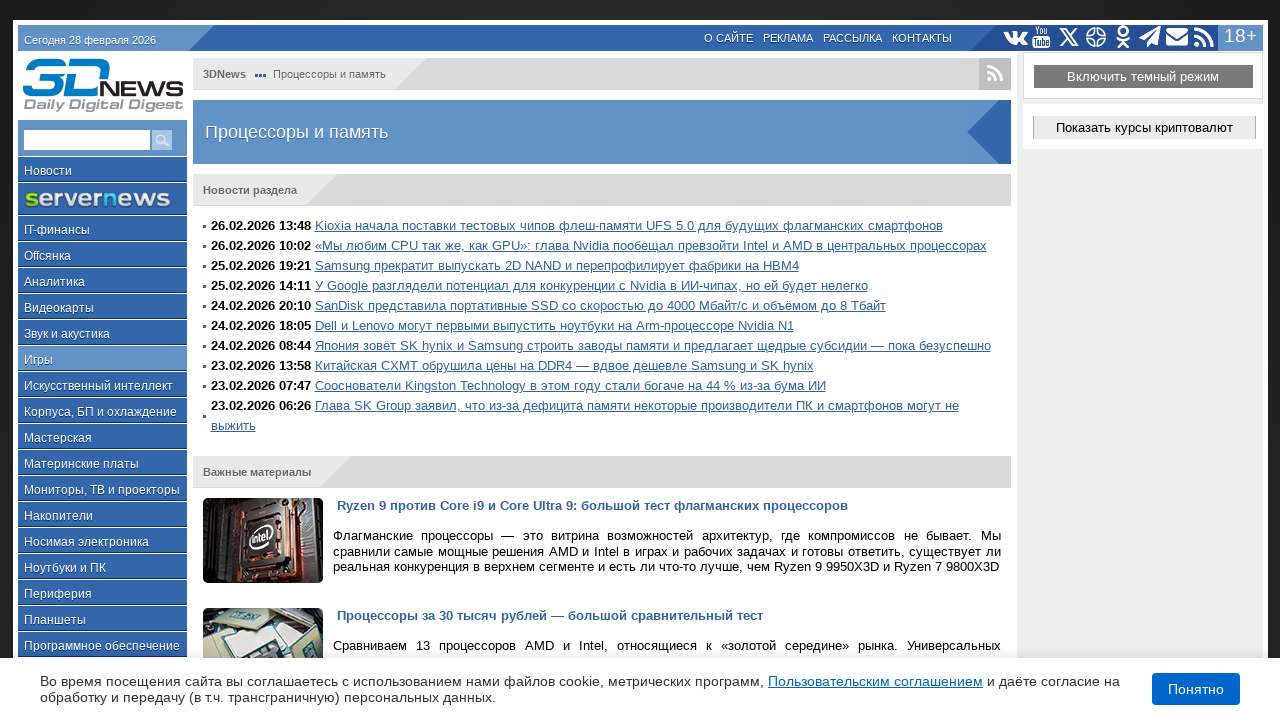

Verified section list element is present
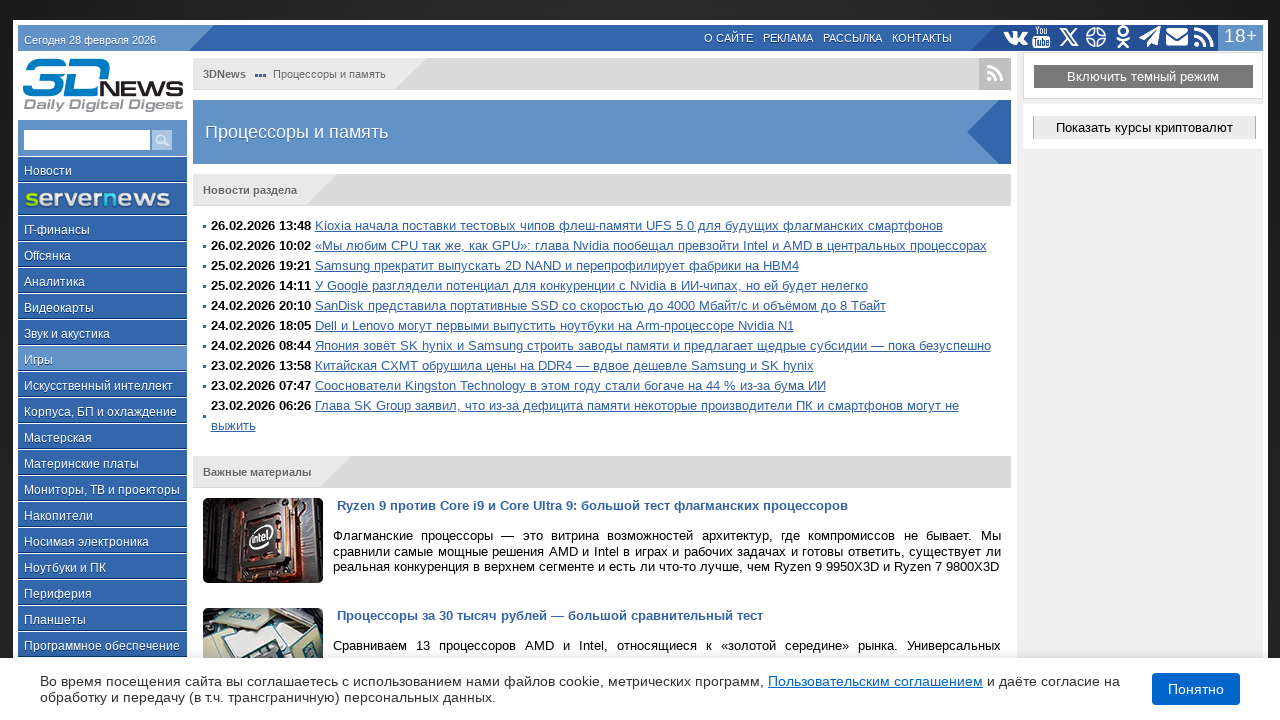

Clicked on 3DNews logo to return to homepage at (102, 84) on img[alt='логотип 3DNews']
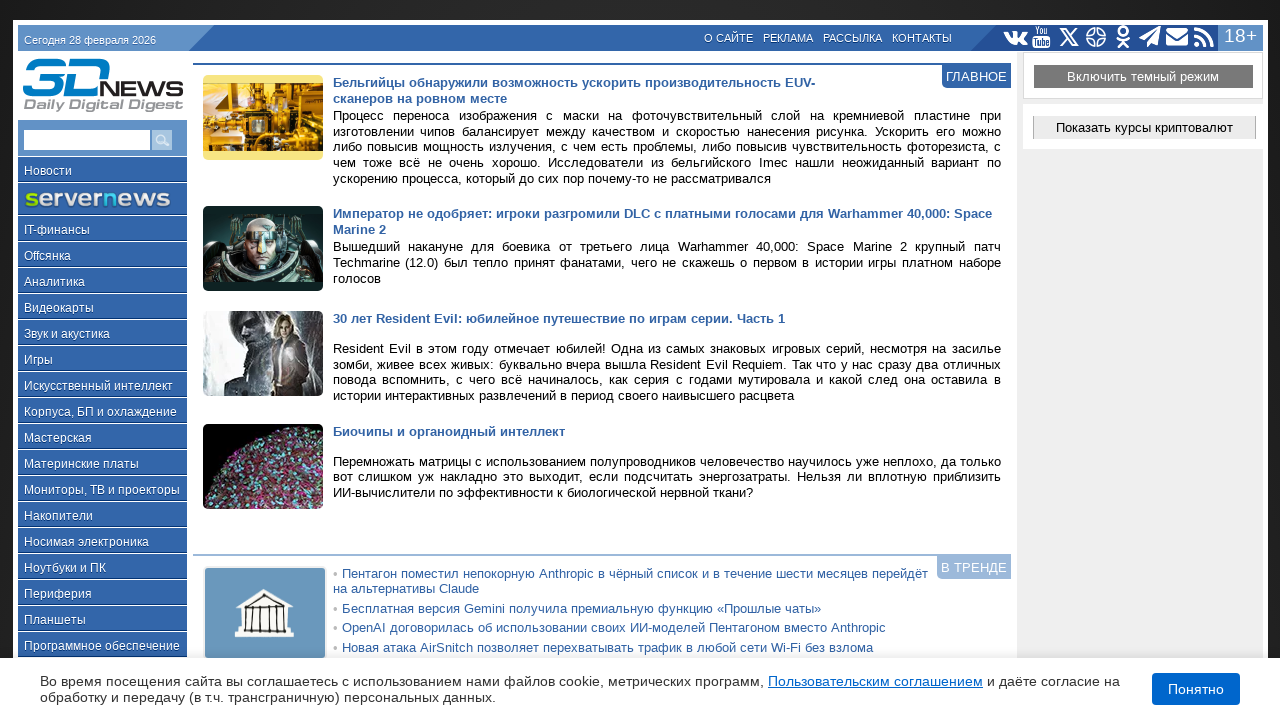

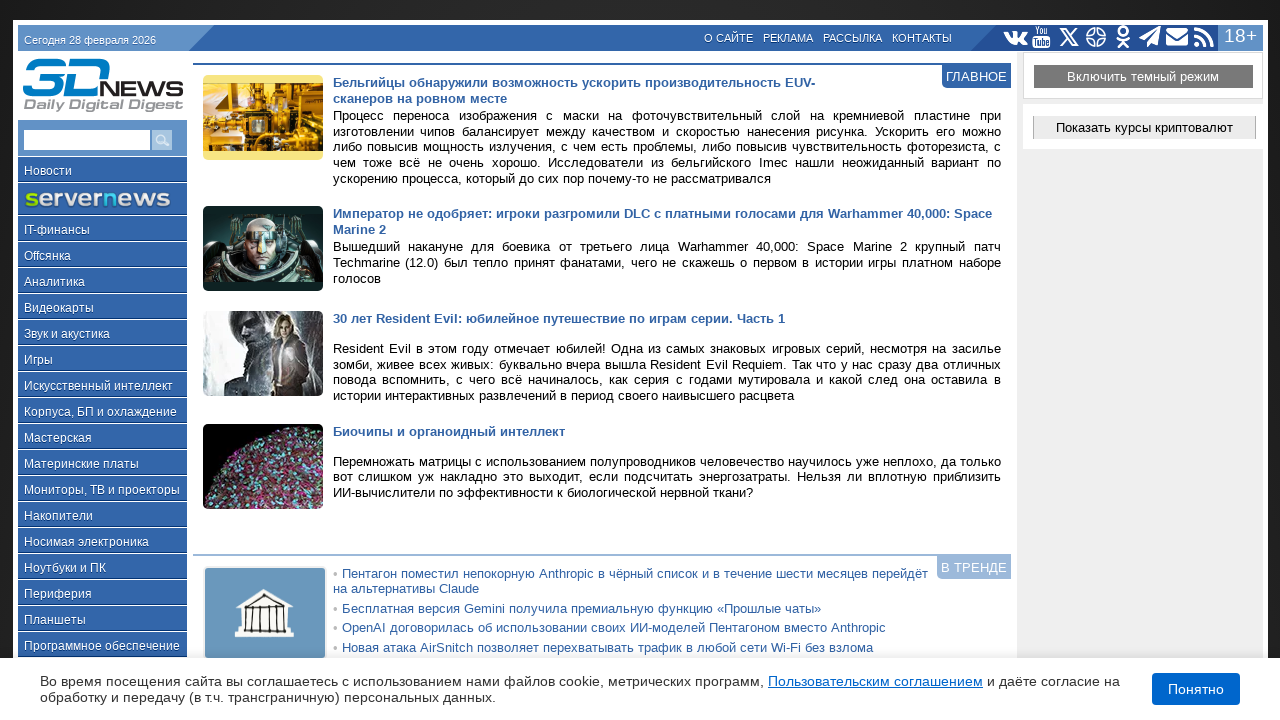